Tests that six products are displayed on inventory page after successful login

Starting URL: https://www.saucedemo.com/

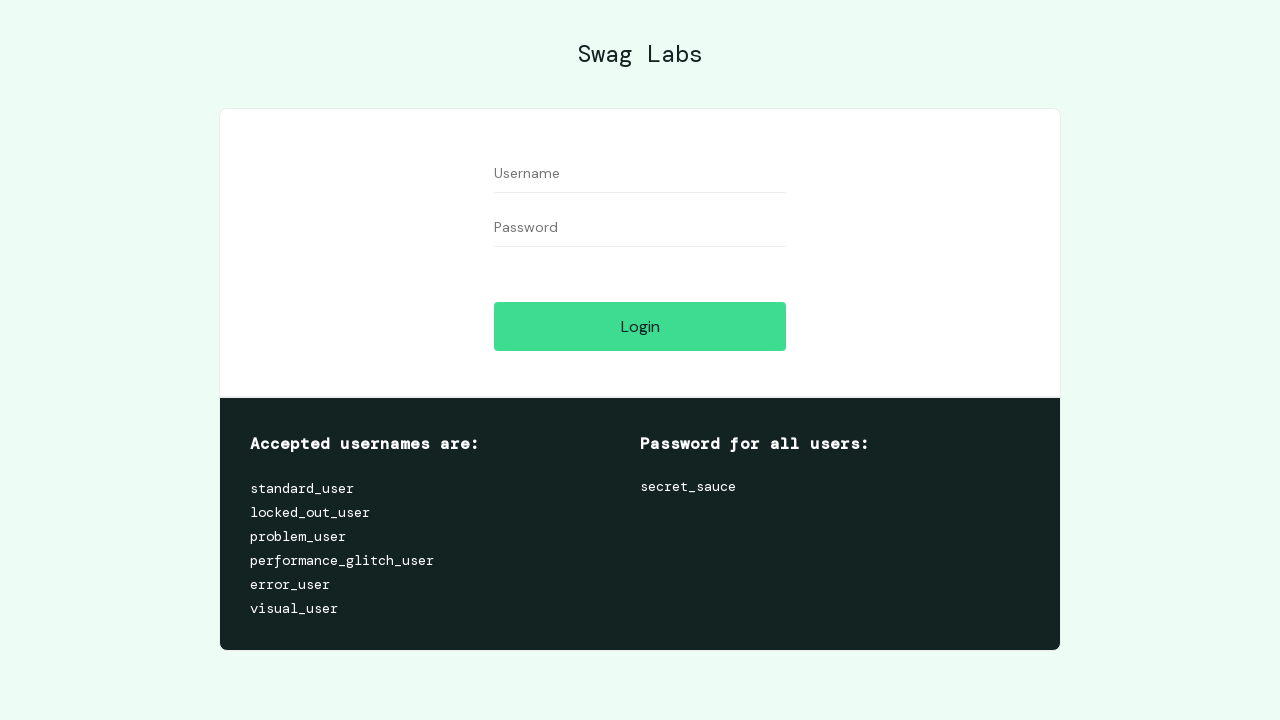

Filled username field with 'standard_user' on #user-name
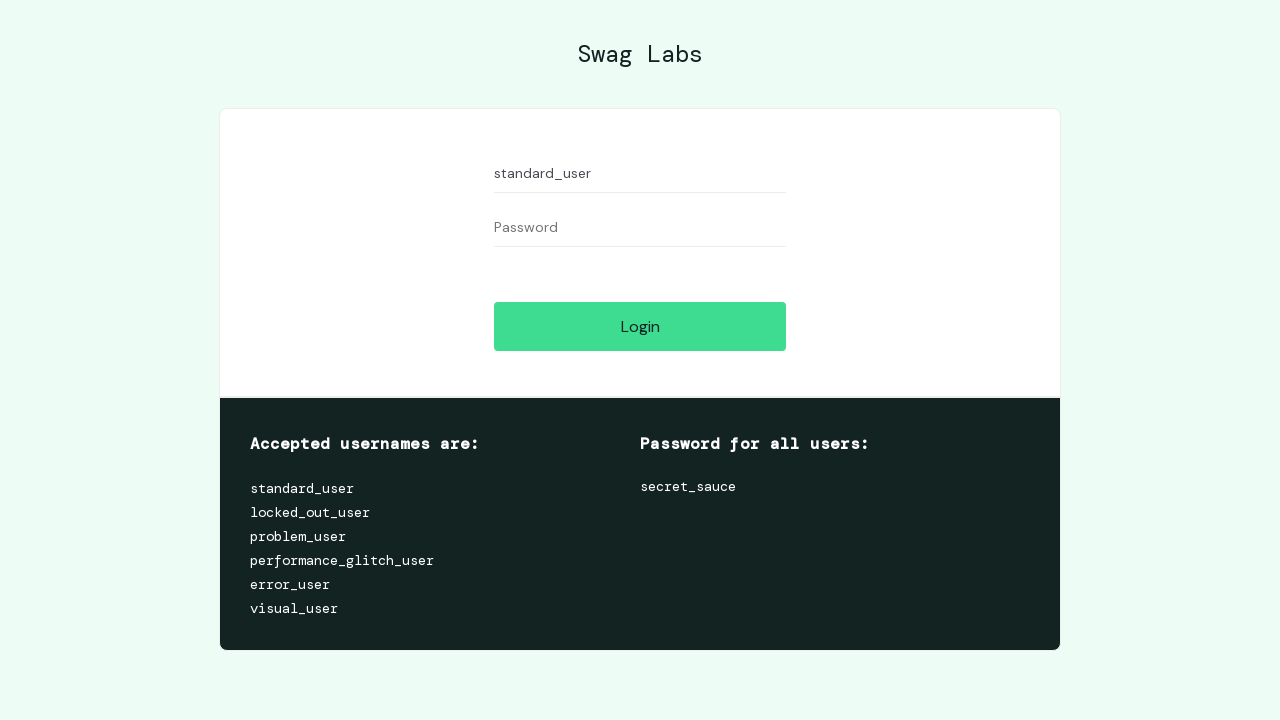

Filled password field with 'secret_sauce' on #password
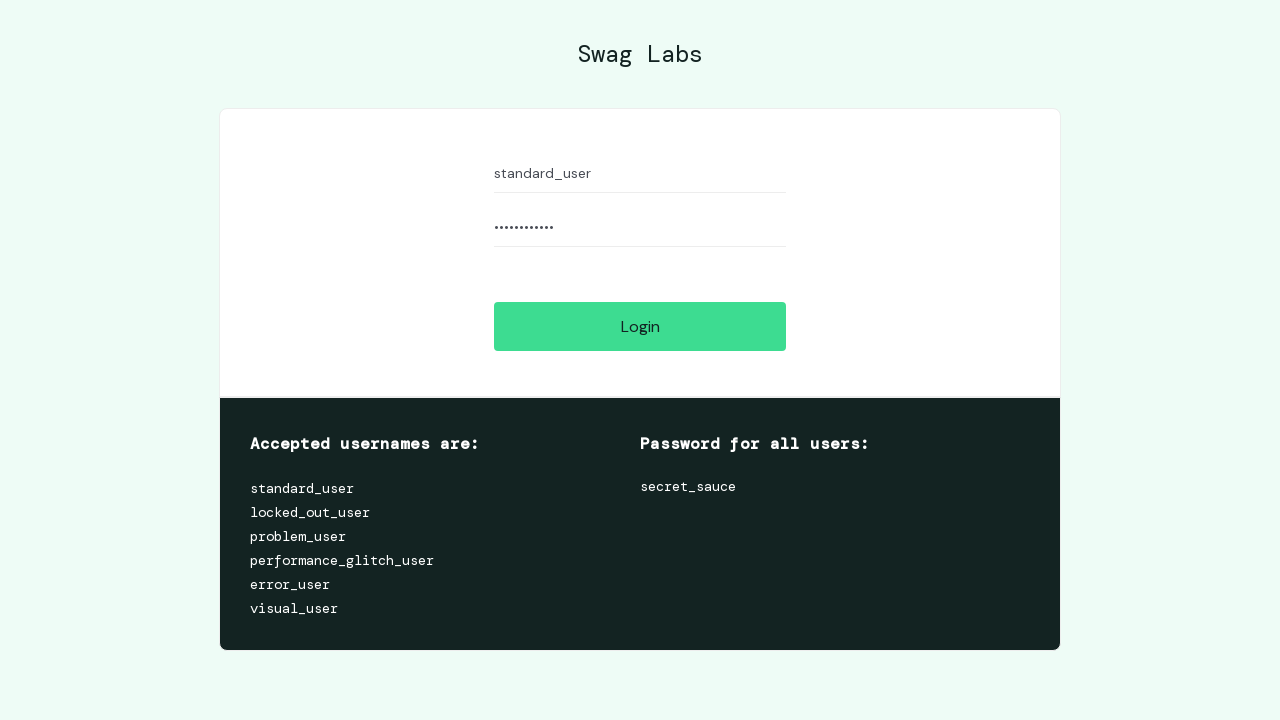

Clicked login button at (640, 326) on #login-button
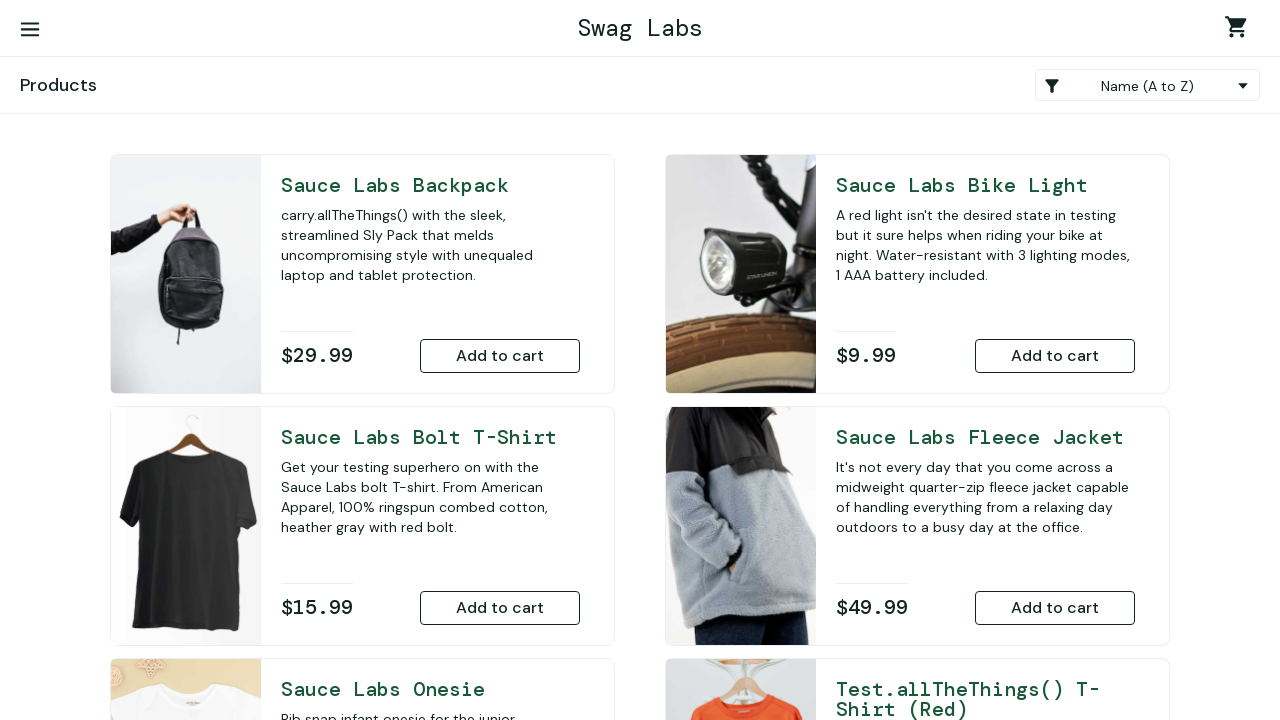

Inventory container loaded after successful login
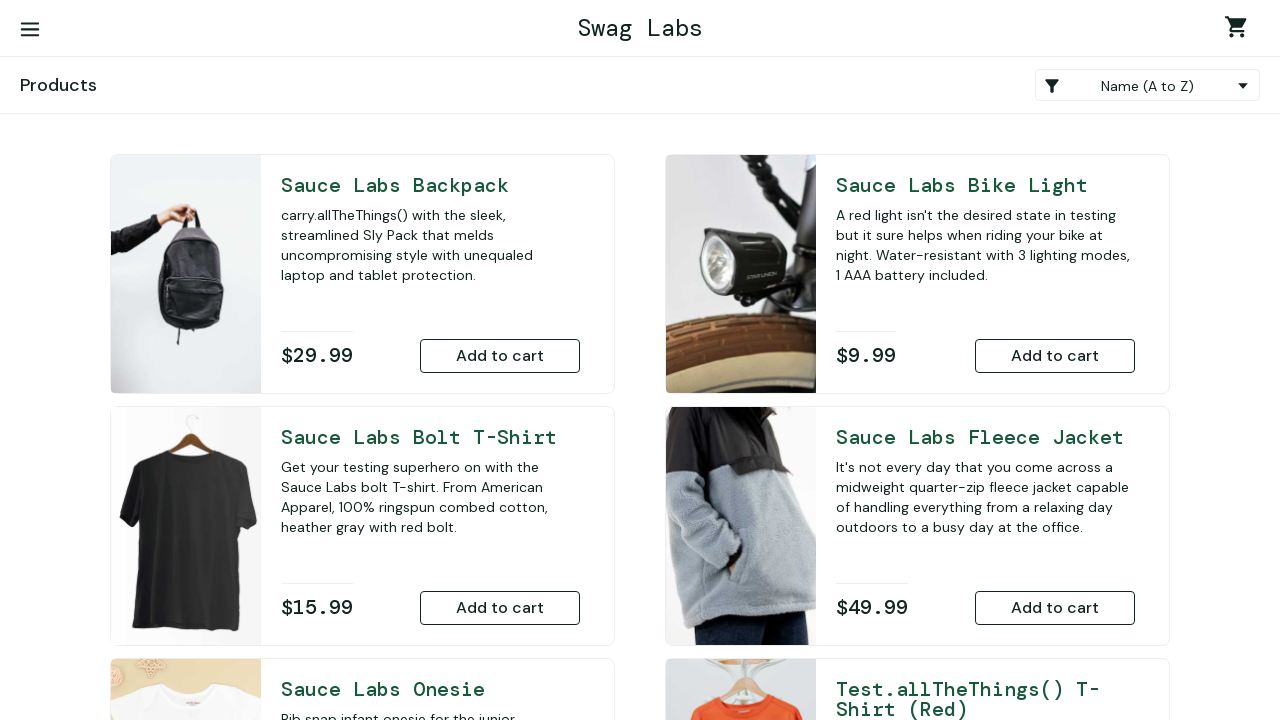

Located all inventory items on the page
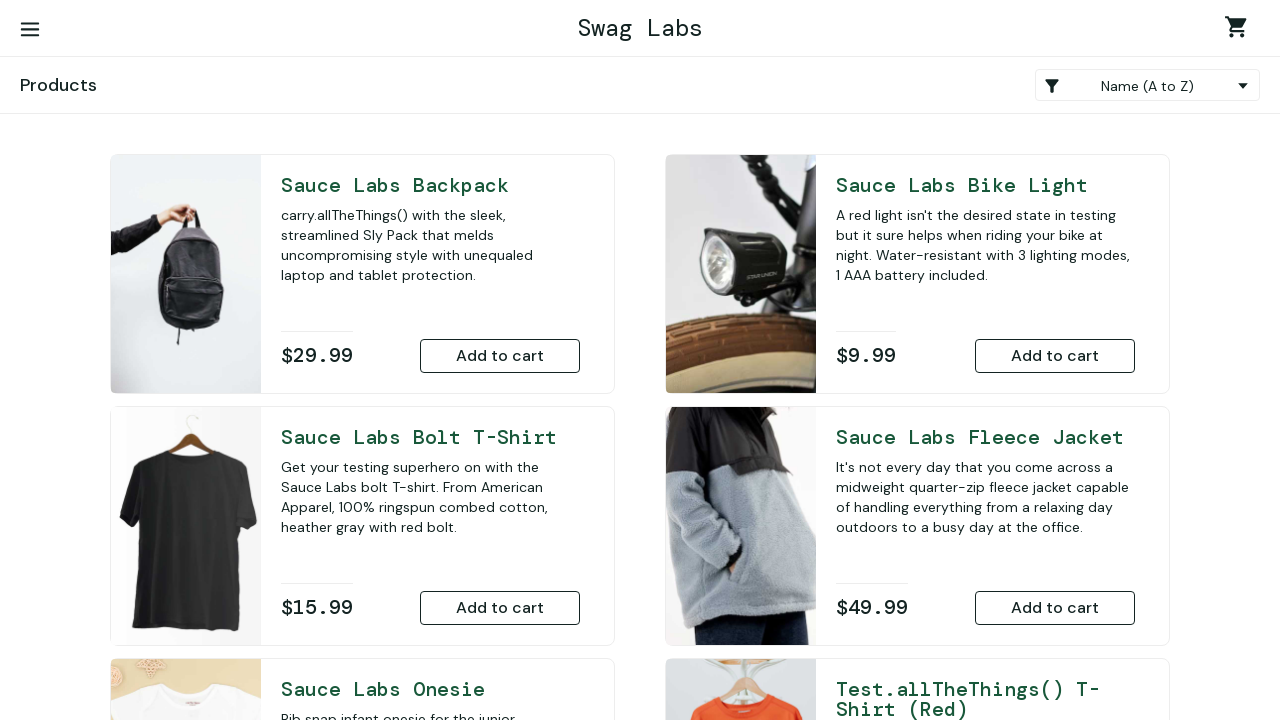

Verified that exactly six products are displayed on inventory page
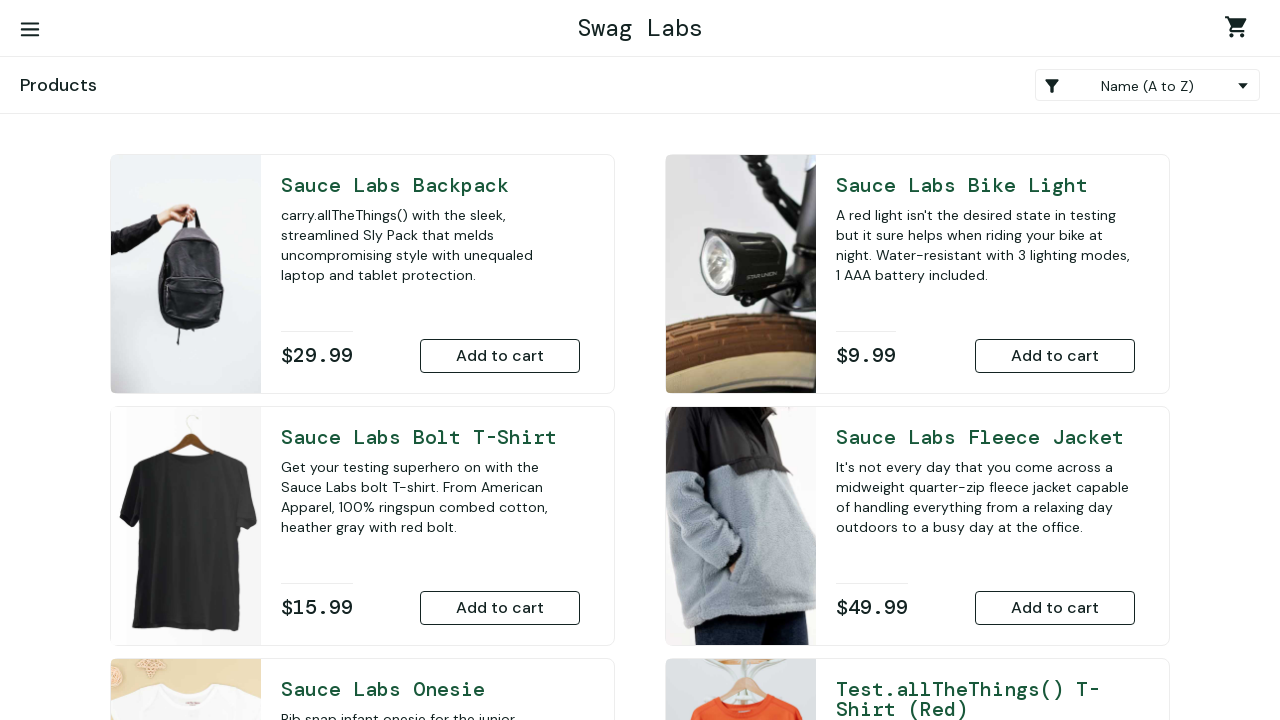

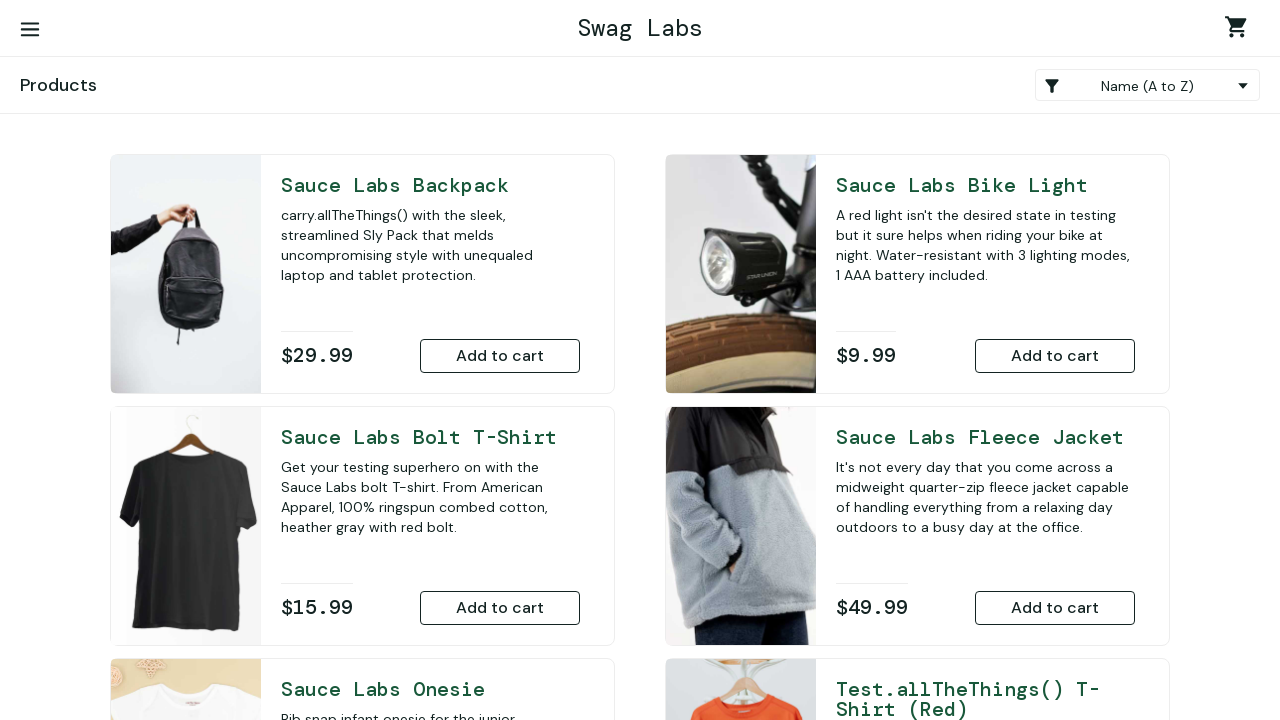